Tests element invisibility functionality by clicking a button and waiting for an element to disappear

Starting URL: https://leafground.com/waits.xhtml

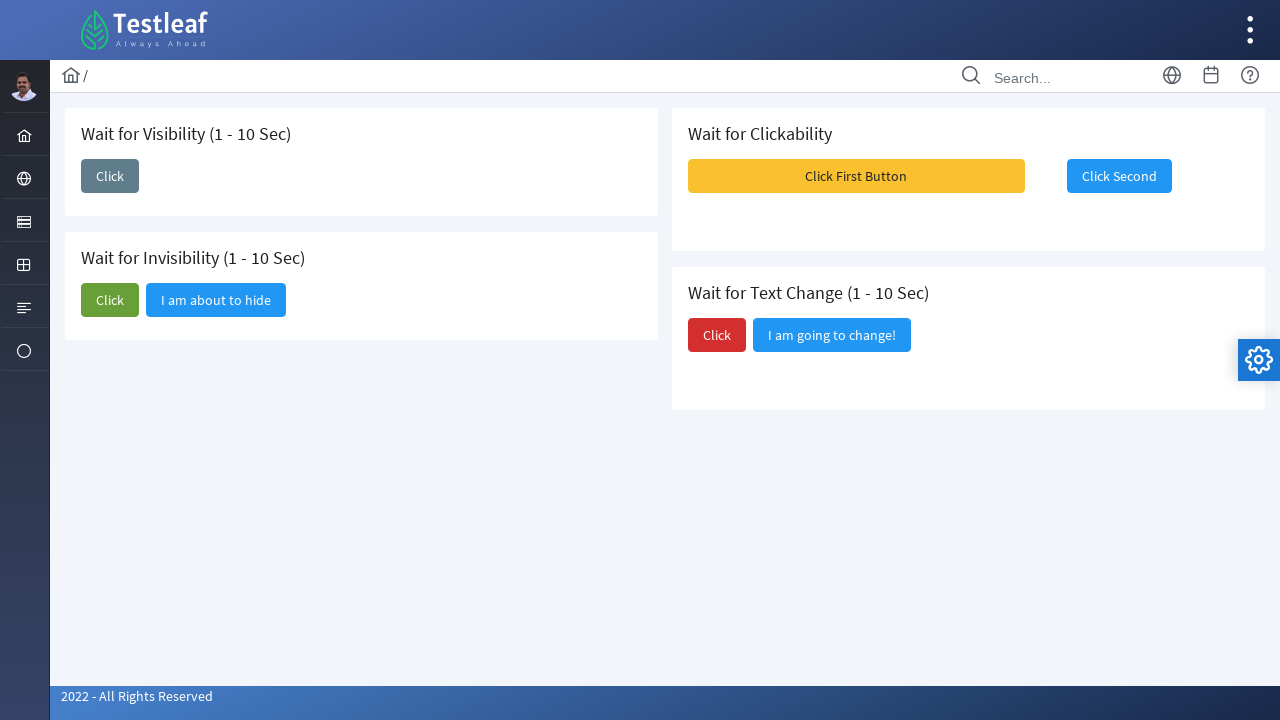

Clicked the button to trigger element disappearance at (110, 300) on xpath=(//span[text()='Click'])[2]
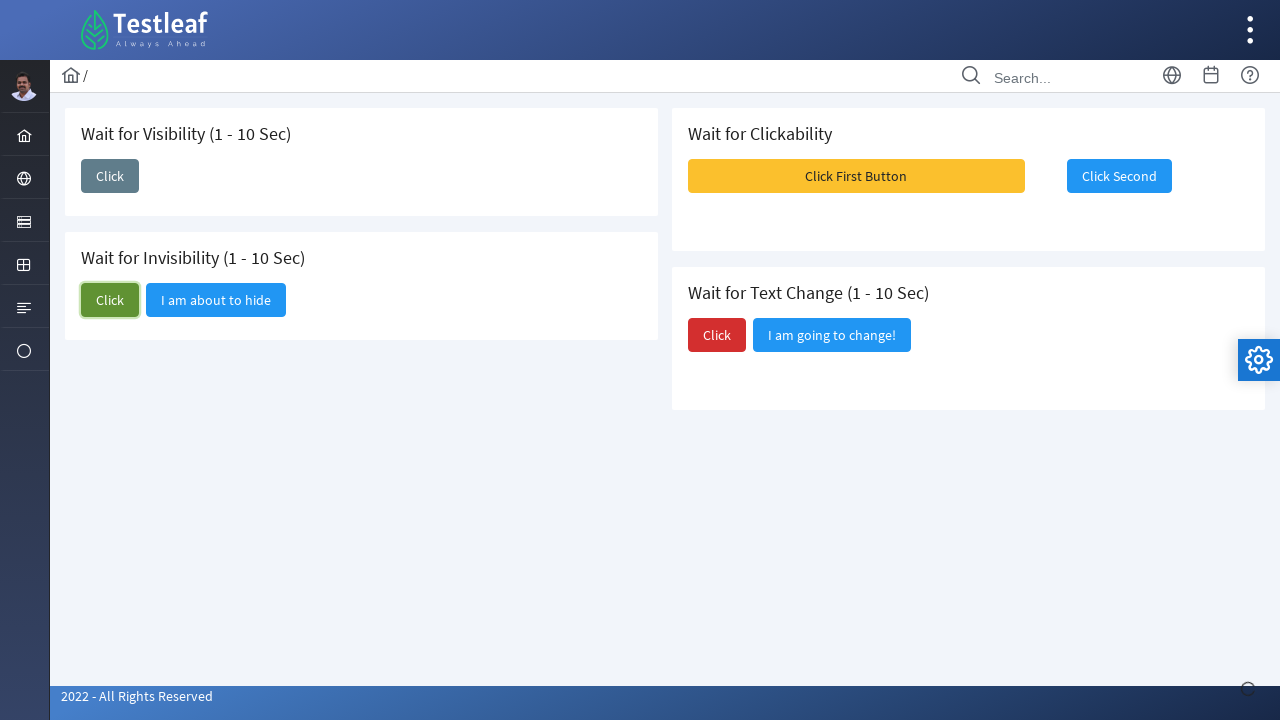

Element became invisible as expected
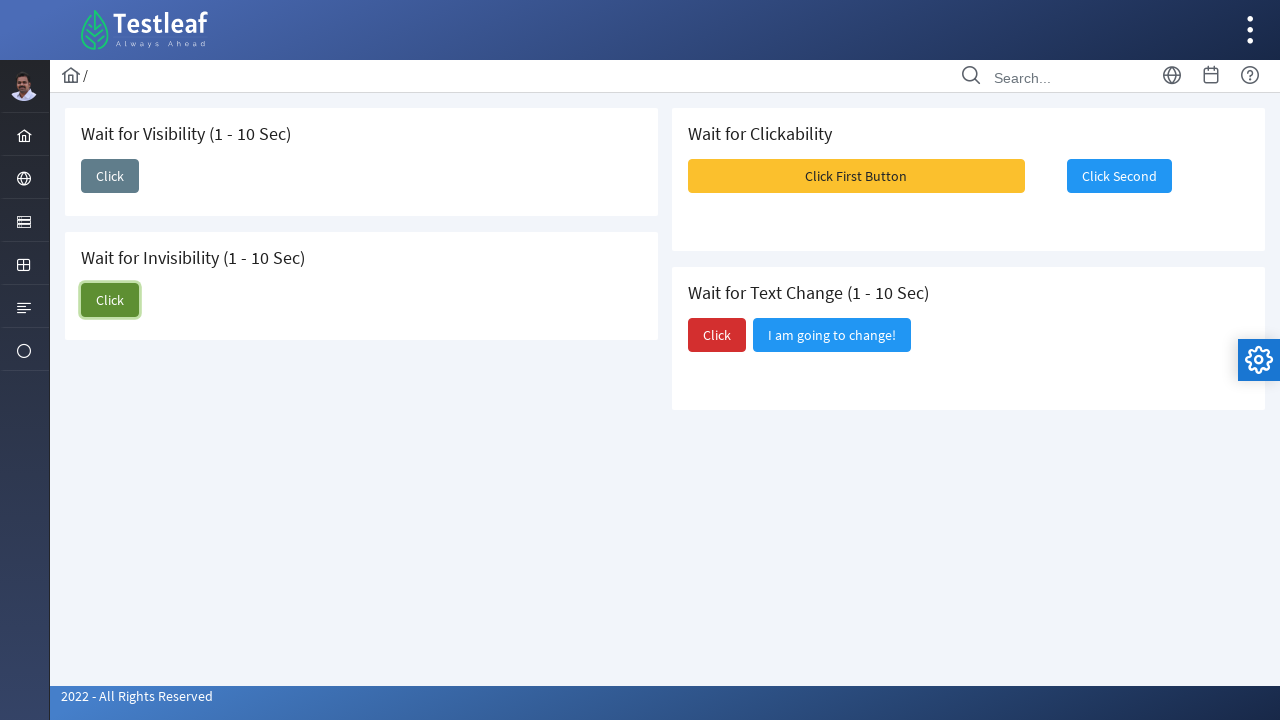

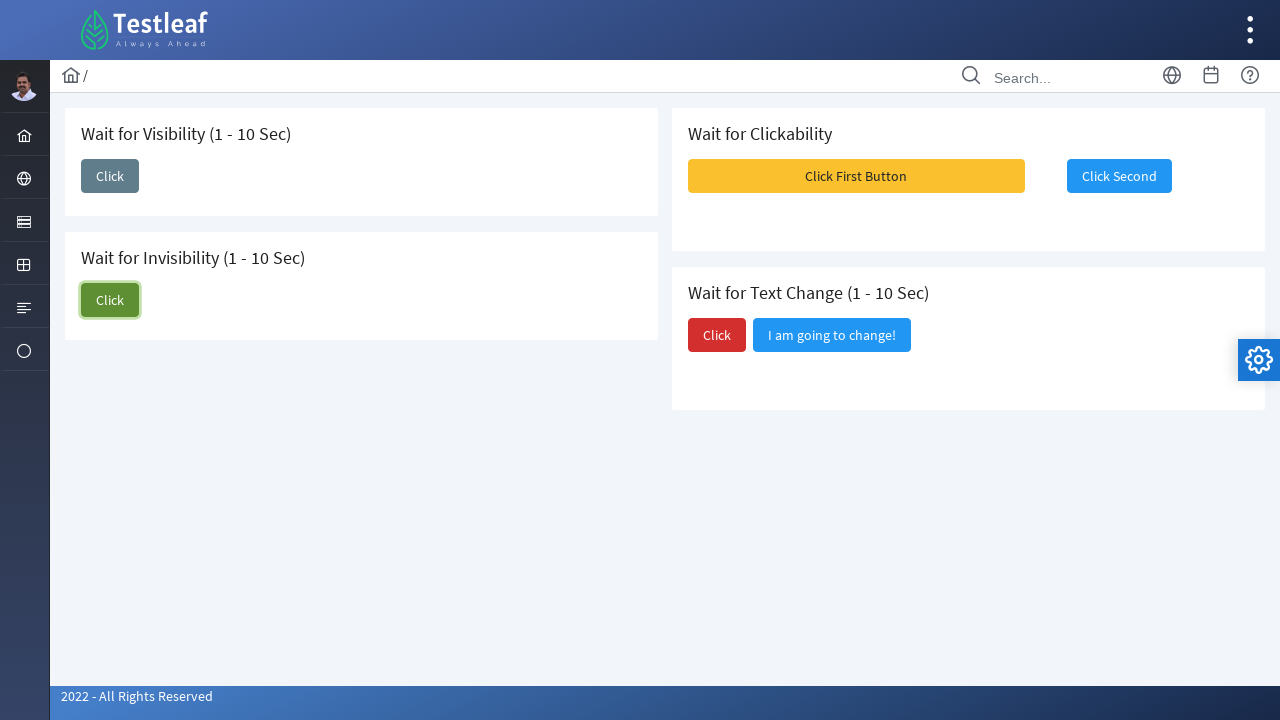